Tests a math problem form by extracting two numbers, calculating their sum, selecting the result from a dropdown, and submitting the form

Starting URL: http://suninjuly.github.io/selects1.html

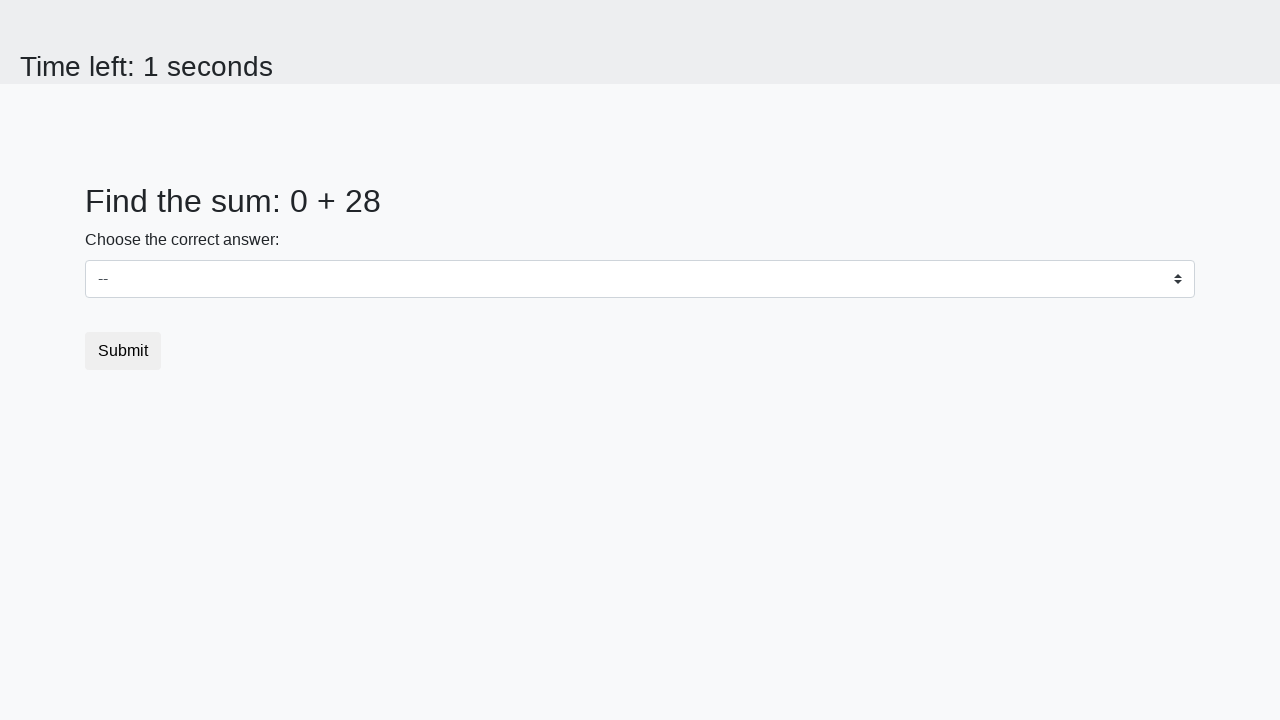

Extracted first number from the page
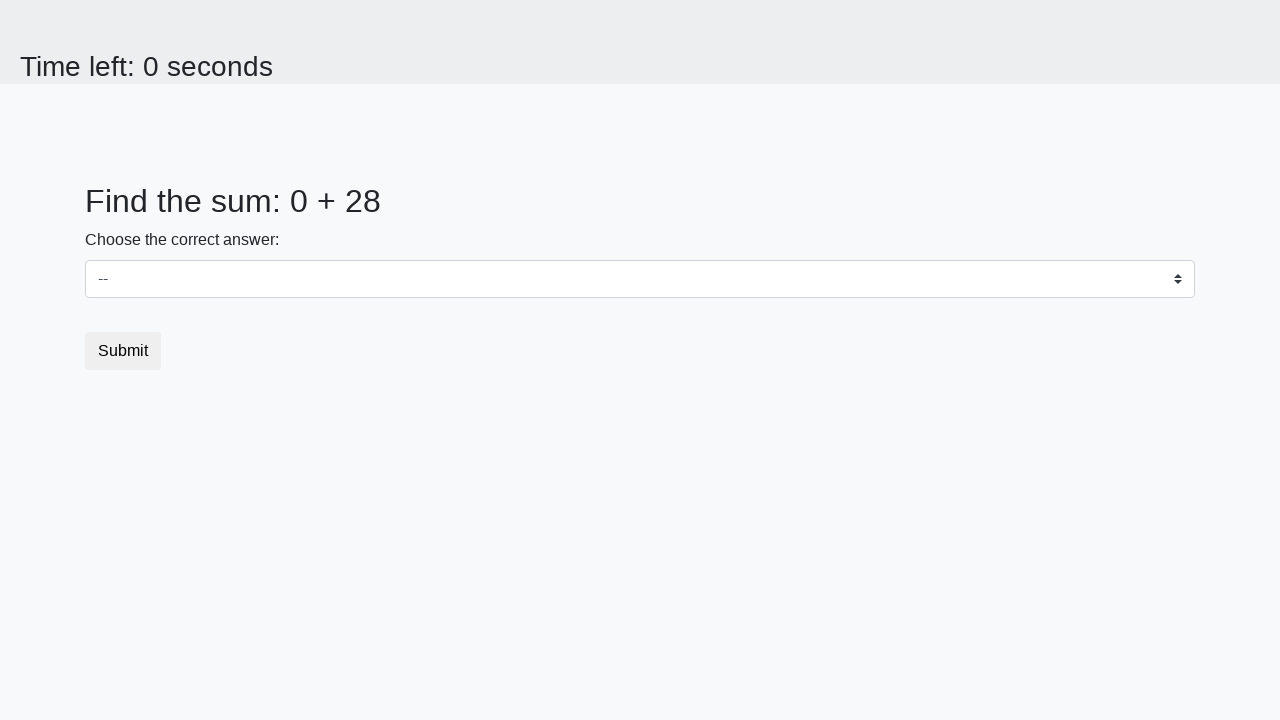

Extracted second number from the page
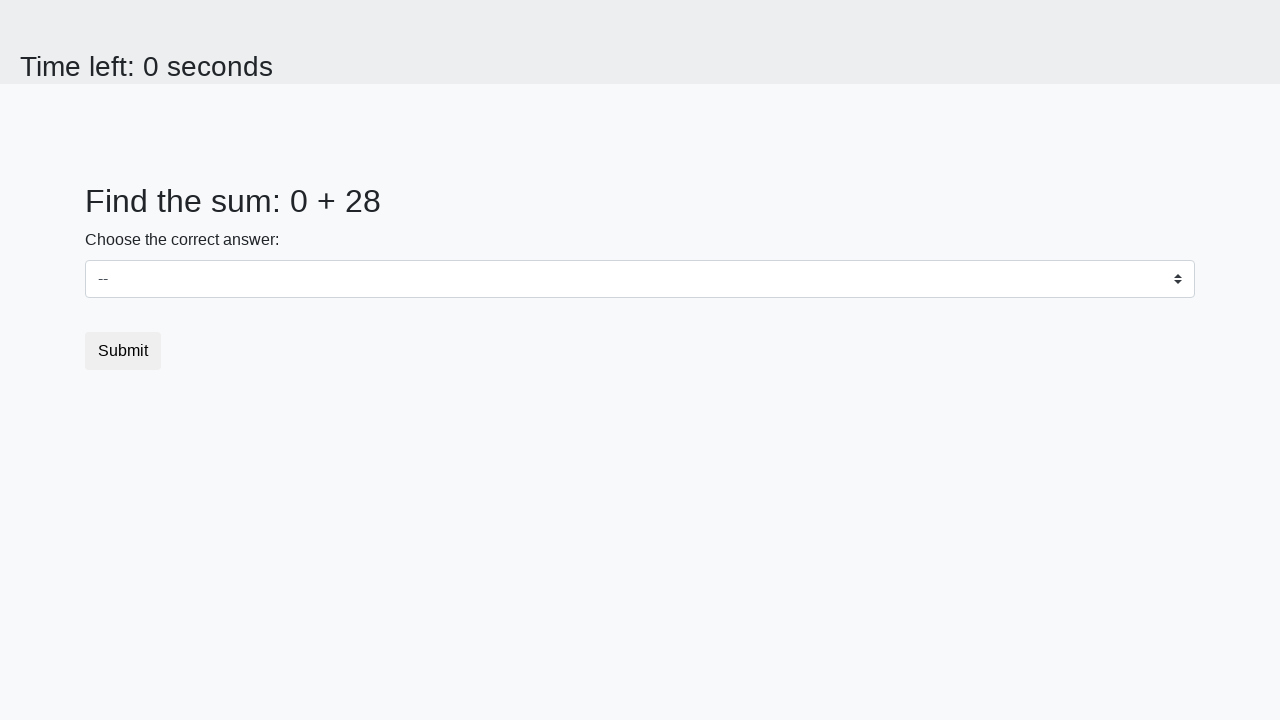

Calculated sum: 0 + 28 = 28
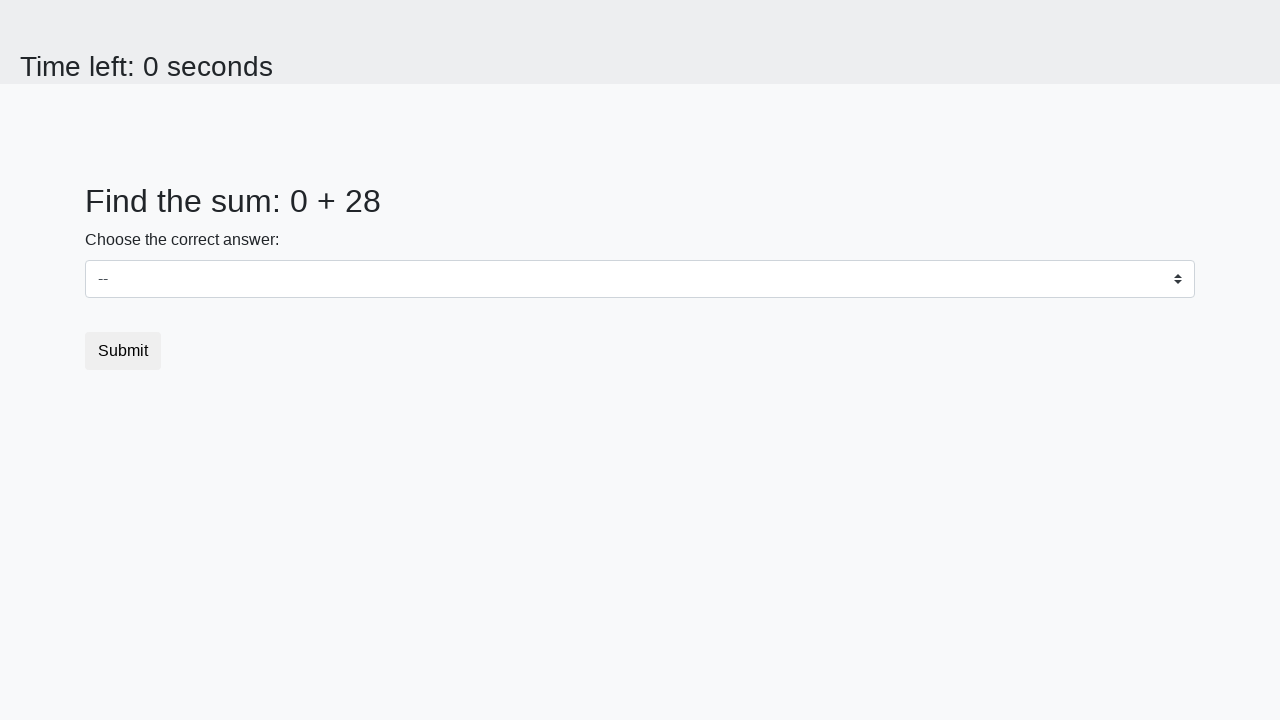

Selected 28 from dropdown on select
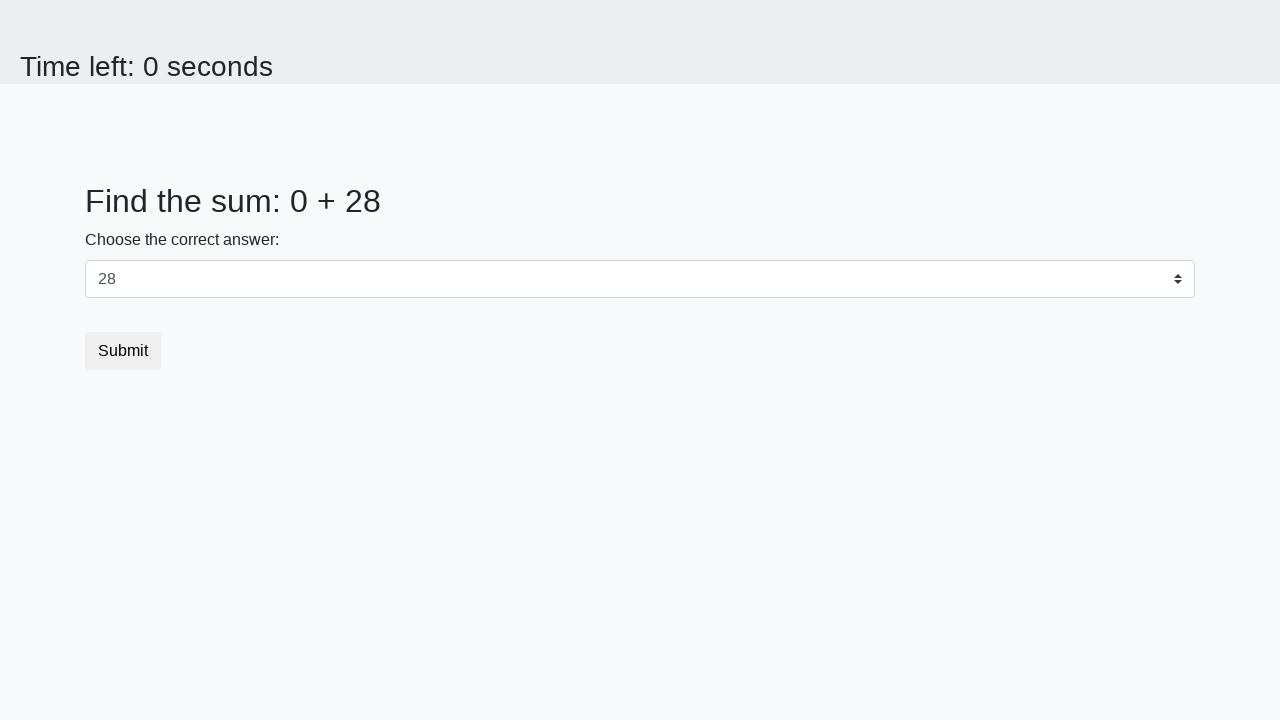

Clicked submit button to submit the form at (123, 351) on button[type="submit"]
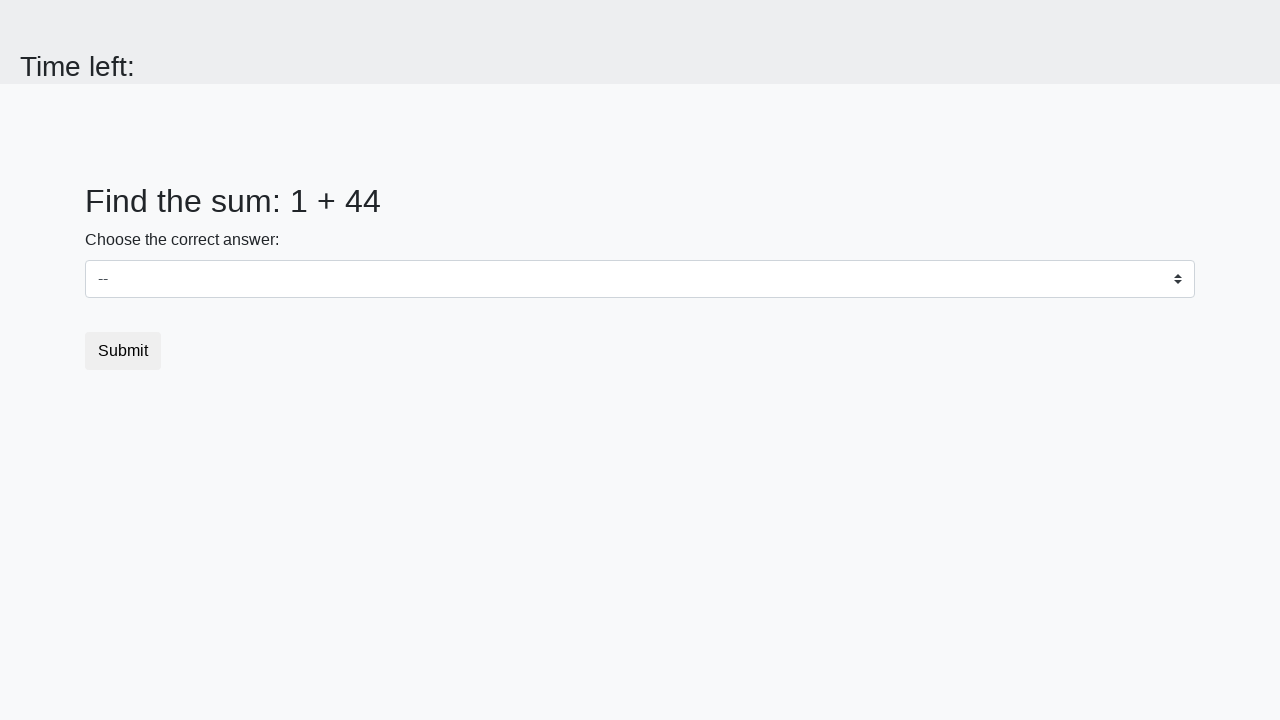

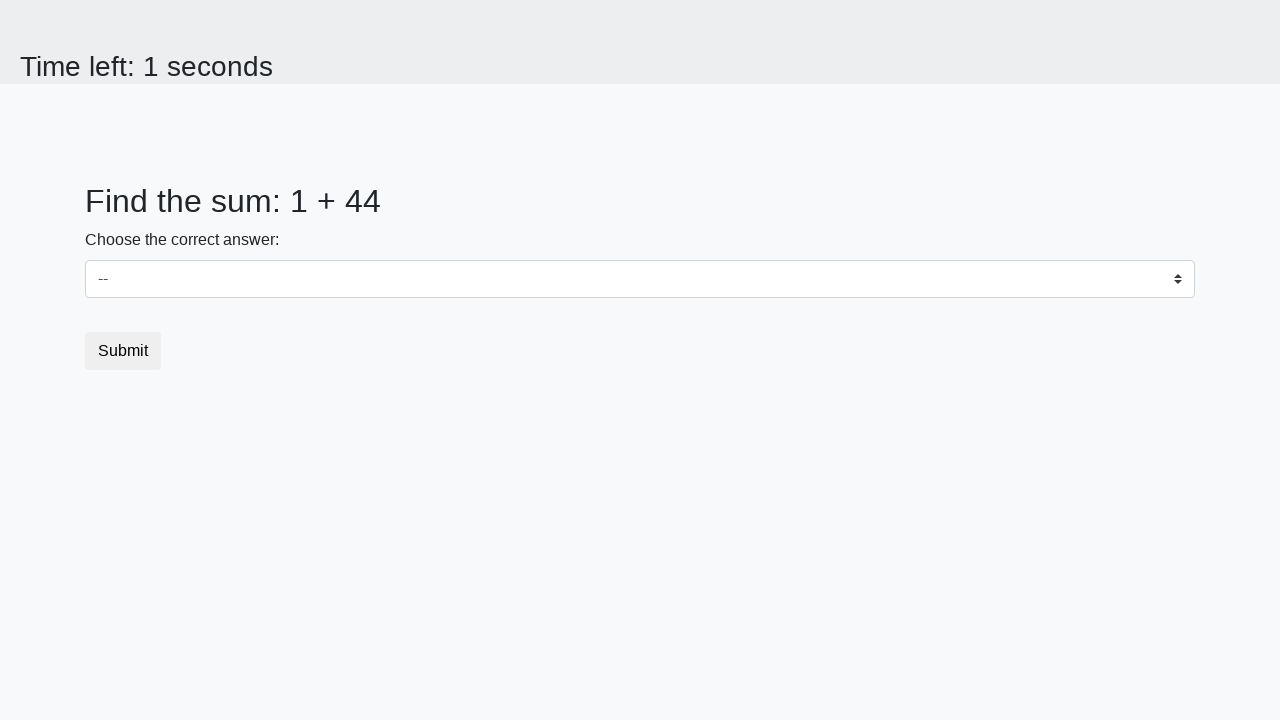